Tests login form validation with empty username

Starting URL: https://www.saucedemo.com/

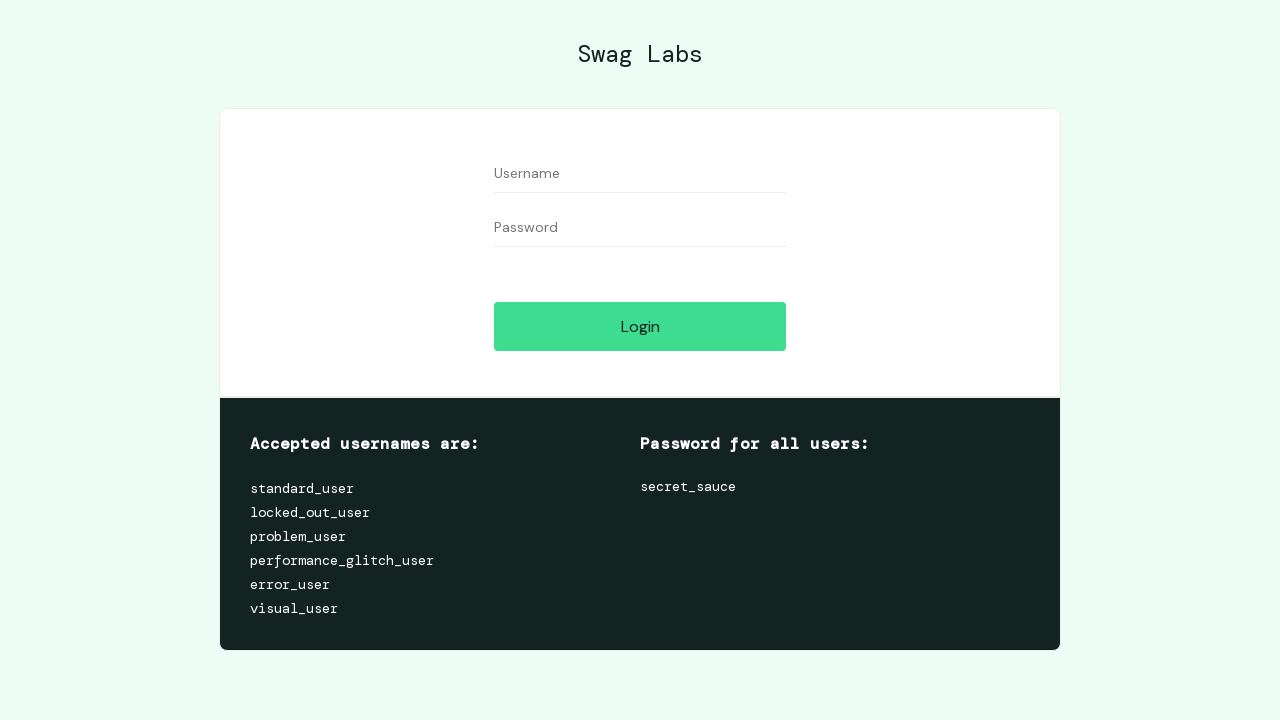

Left username field empty on #user-name
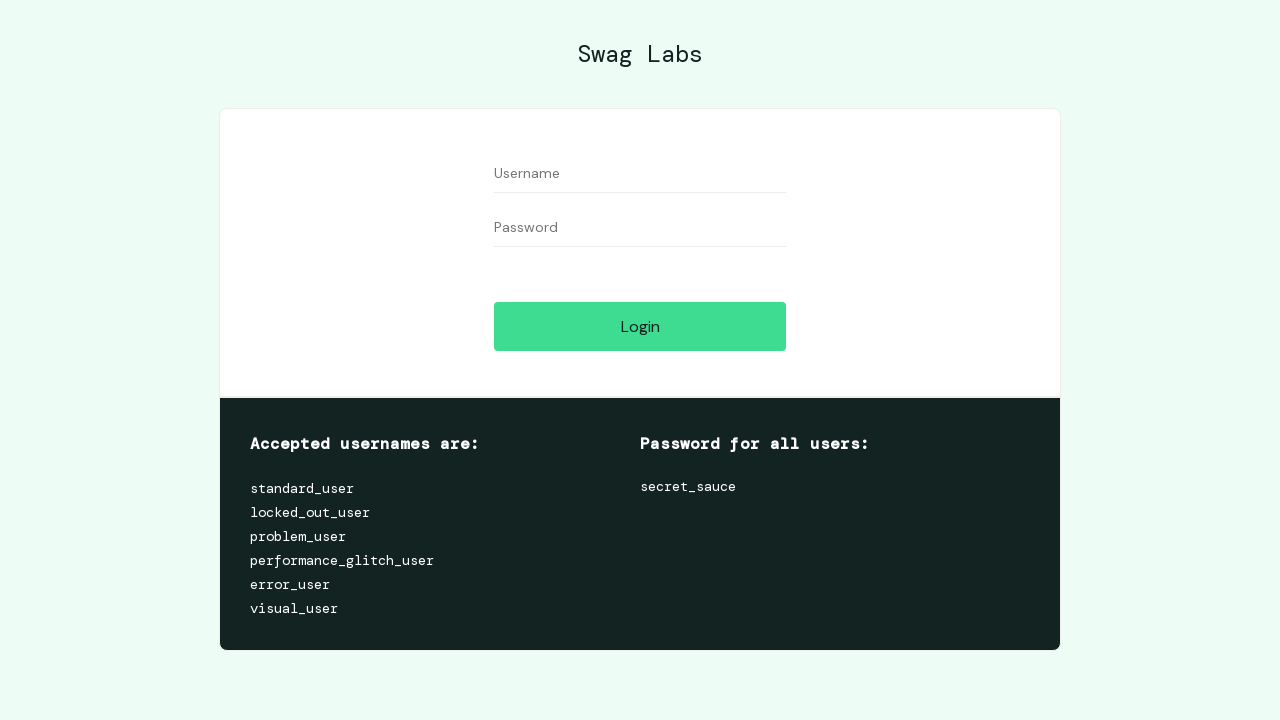

Filled password field with 'secret_sauce' on #password
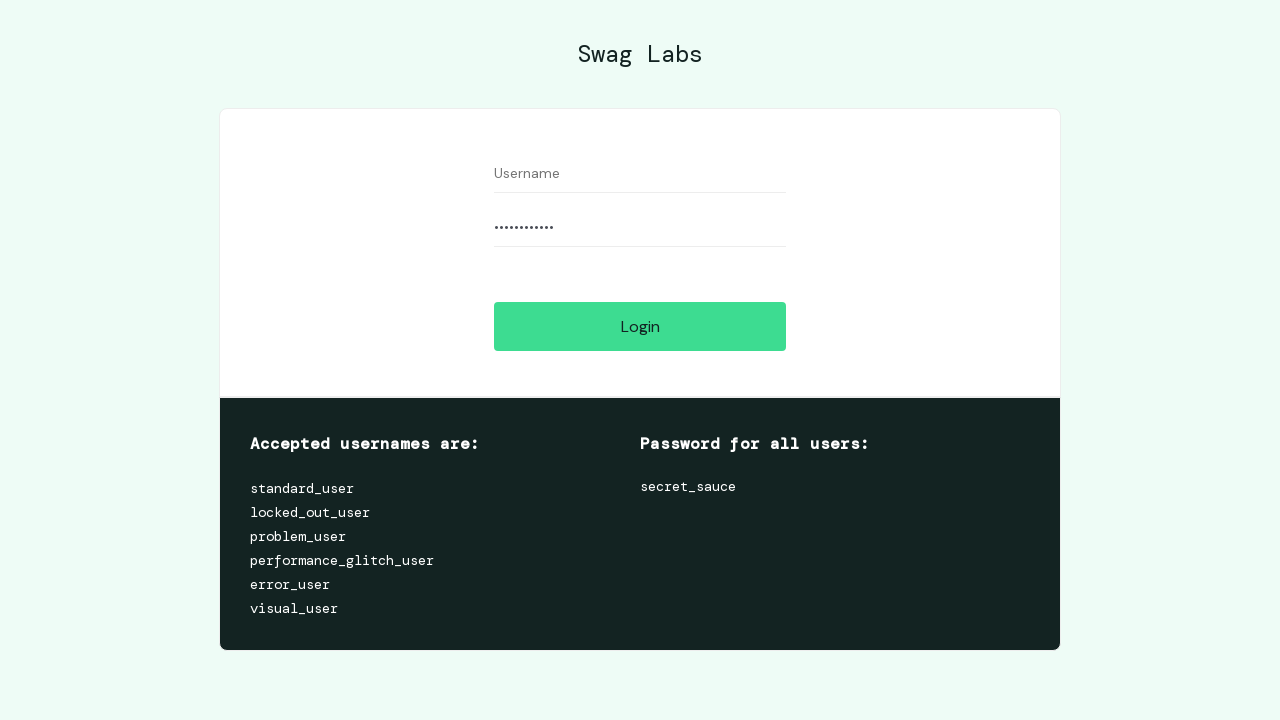

Clicked login button at (640, 326) on #login-button
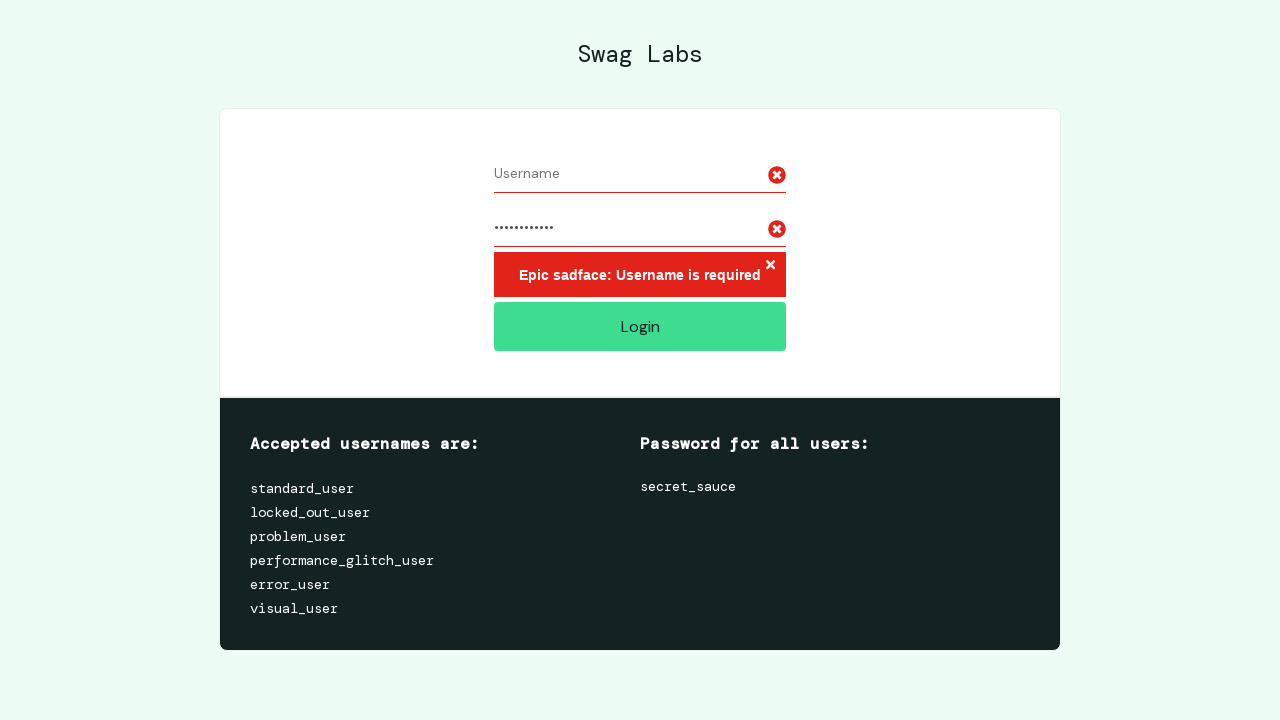

Located error message element
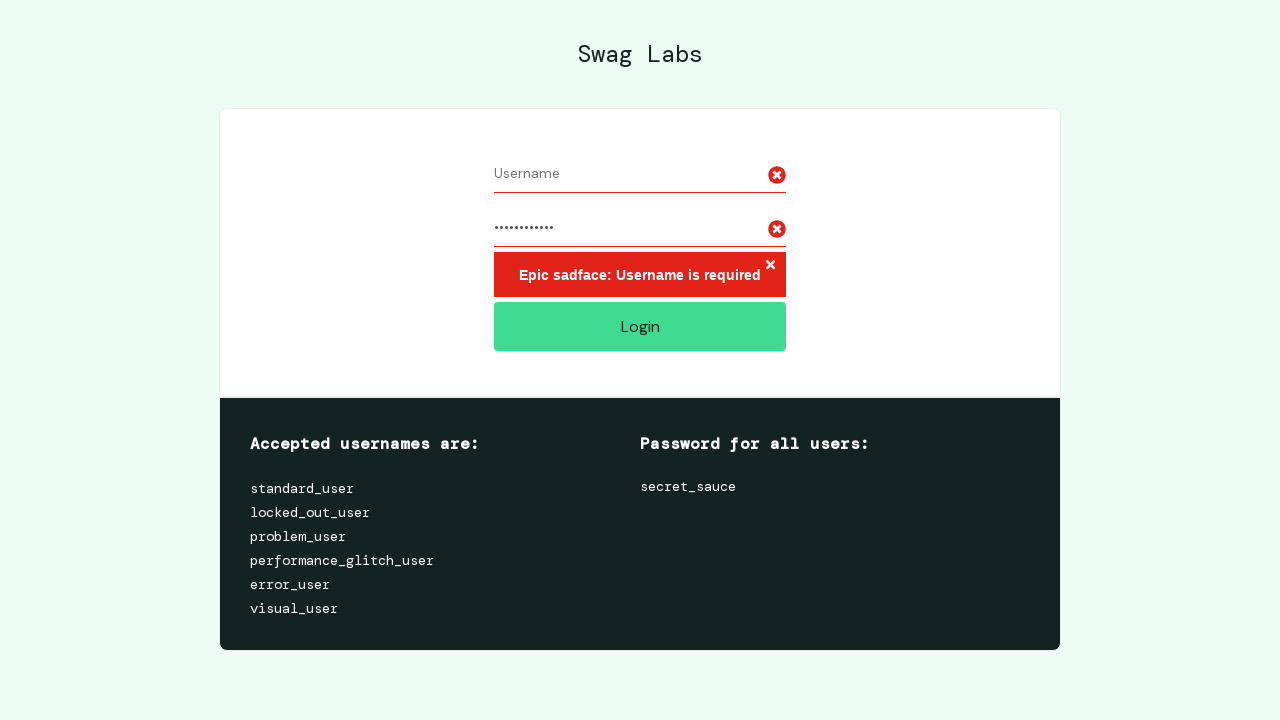

Verified error message text: 'Epic sadface: Username is required'
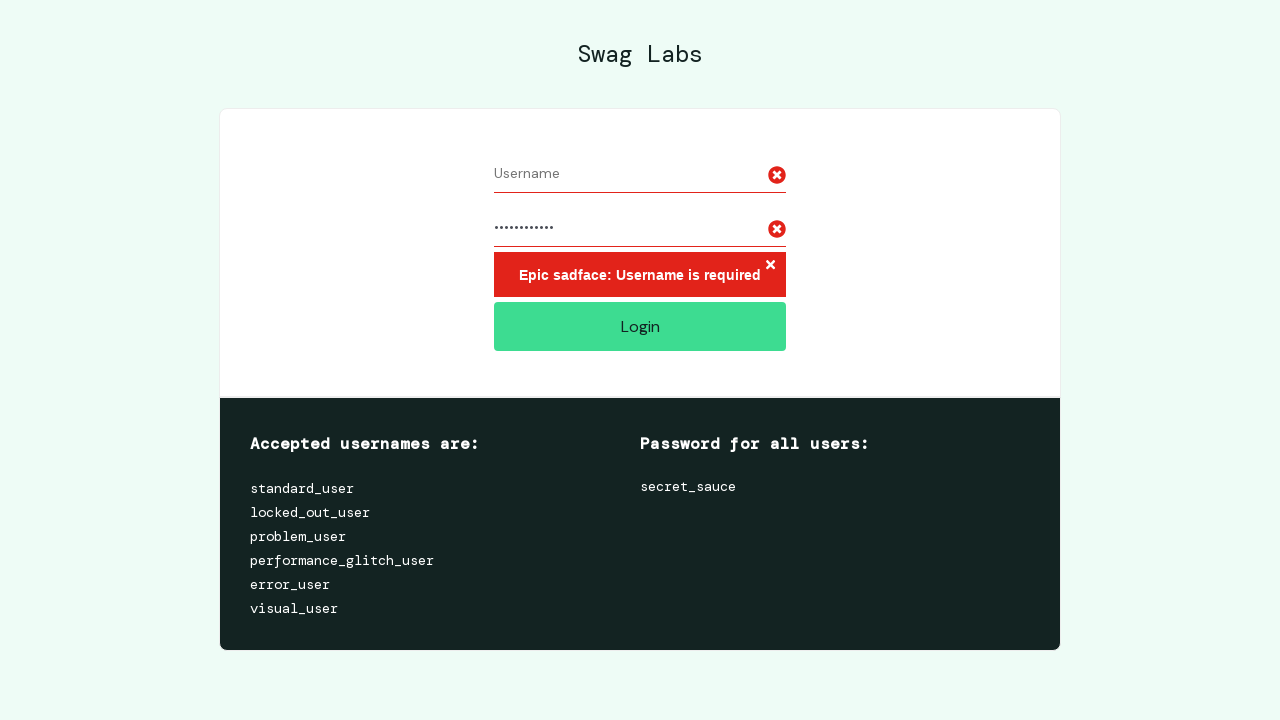

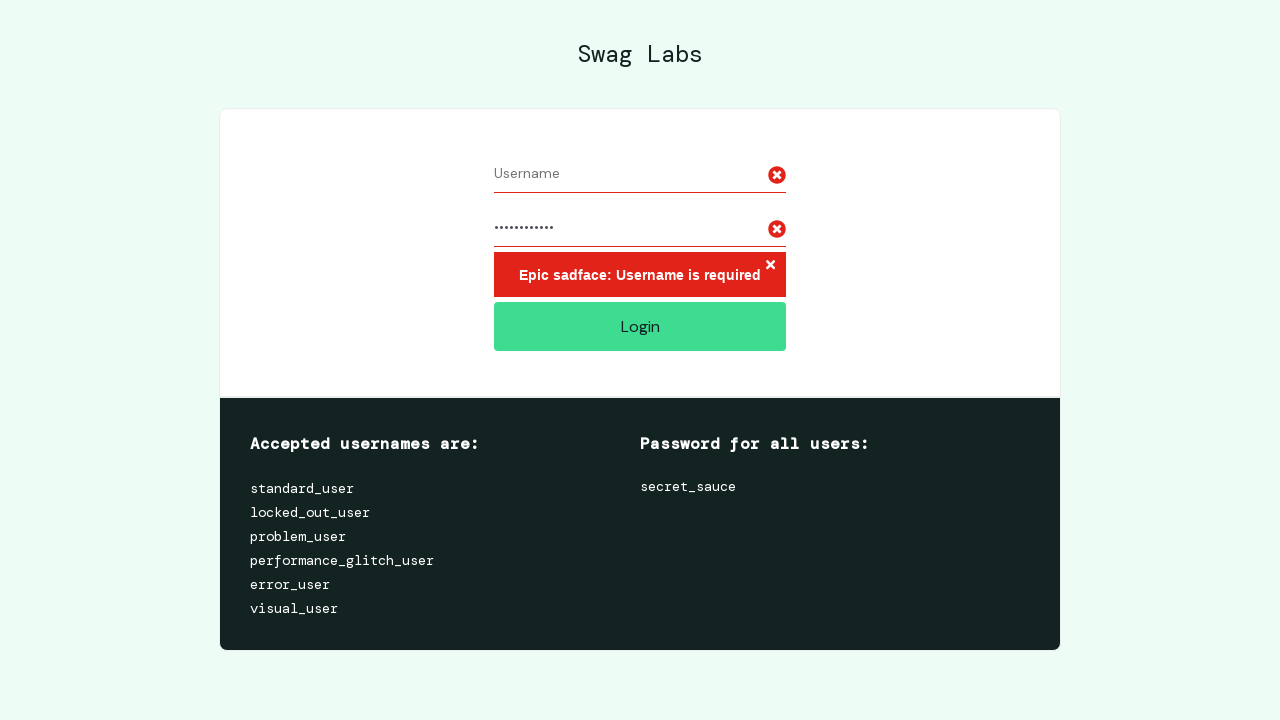